Tests Contact Us form submission and verifying thank you alert

Starting URL: https://www.demoblaze.com/

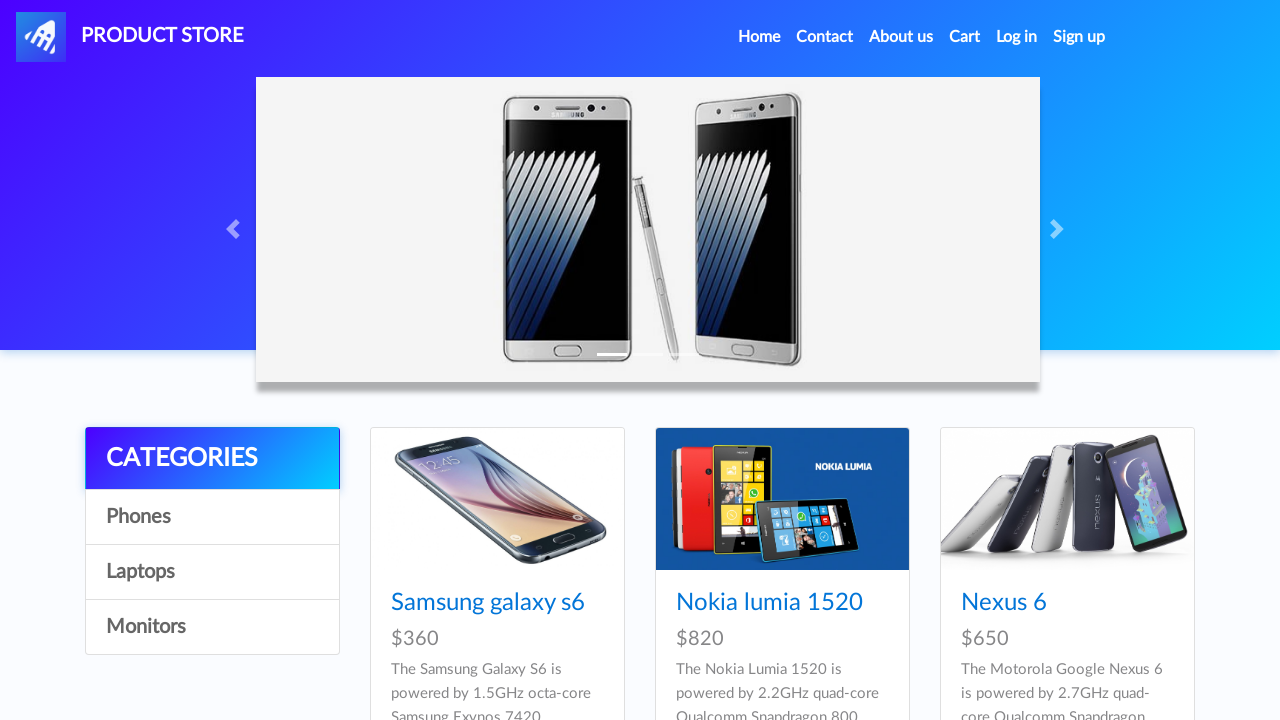

Clicked Contact link in navigation at (825, 37) on div#navbarExample a.nav-link:has-text('Contact')
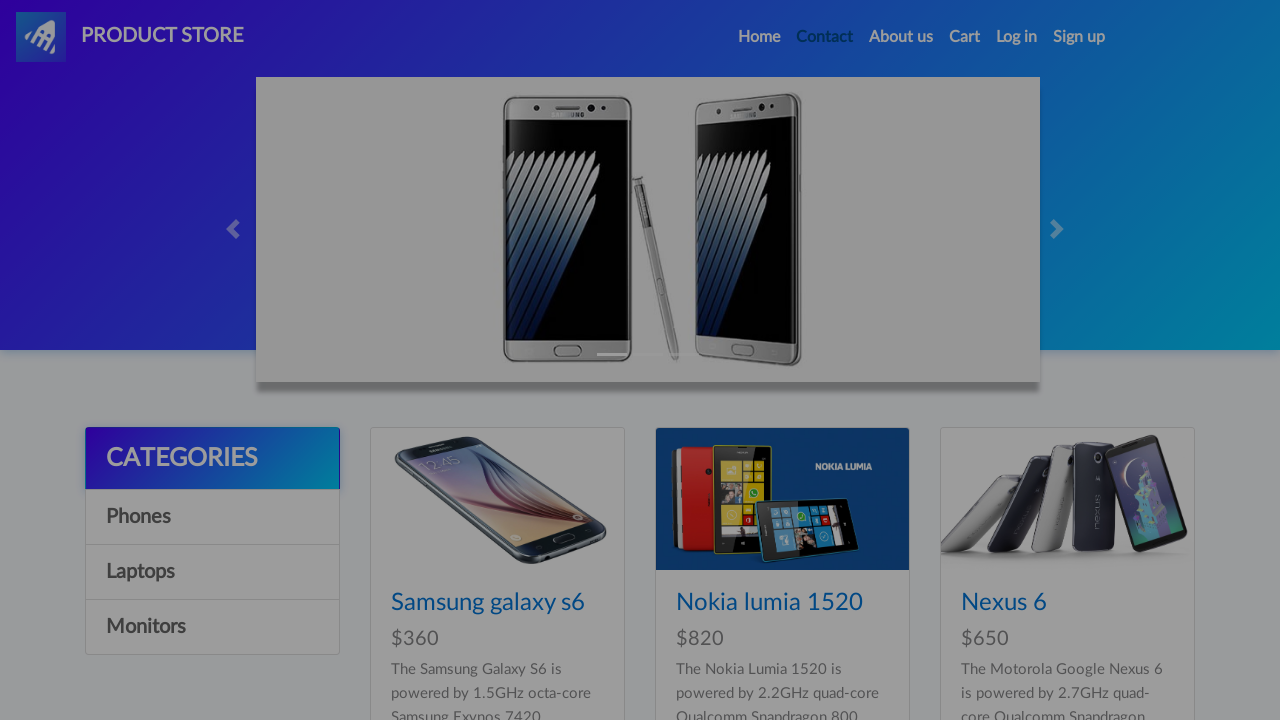

Filled email field with 'testuser@example.com' on #recipient-email
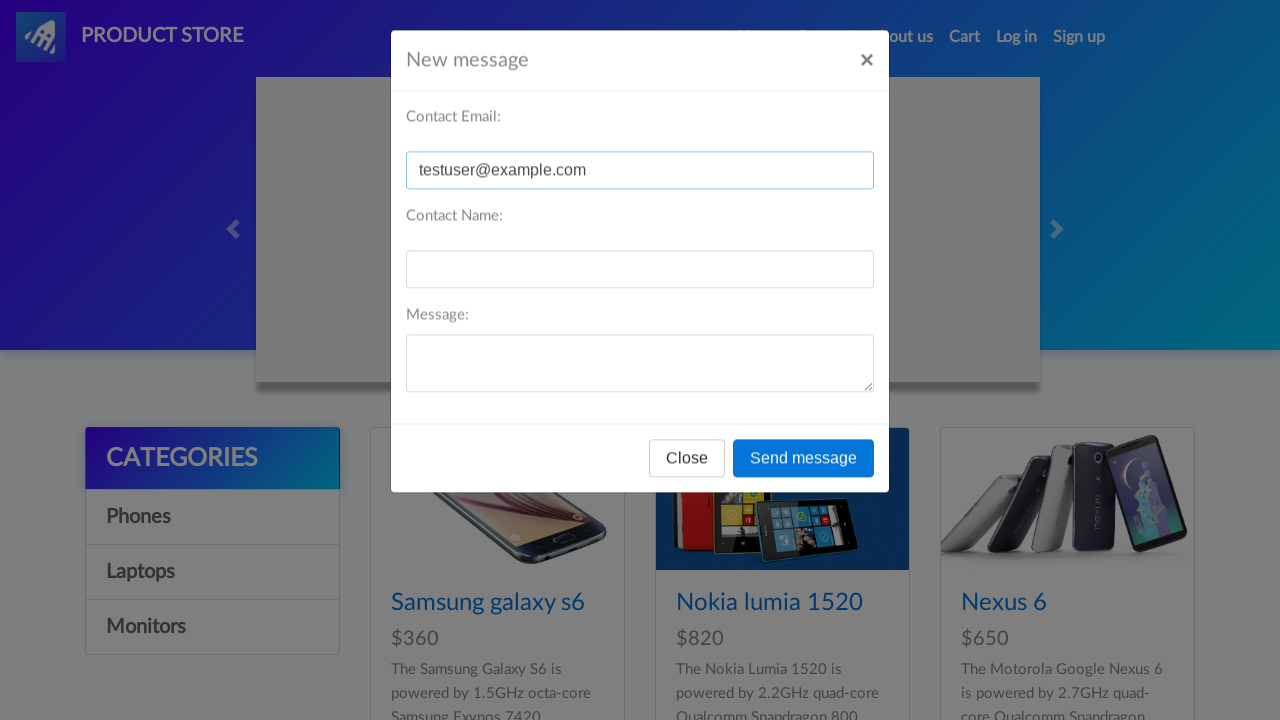

Filled name field with 'TestUser' on #recipient-name
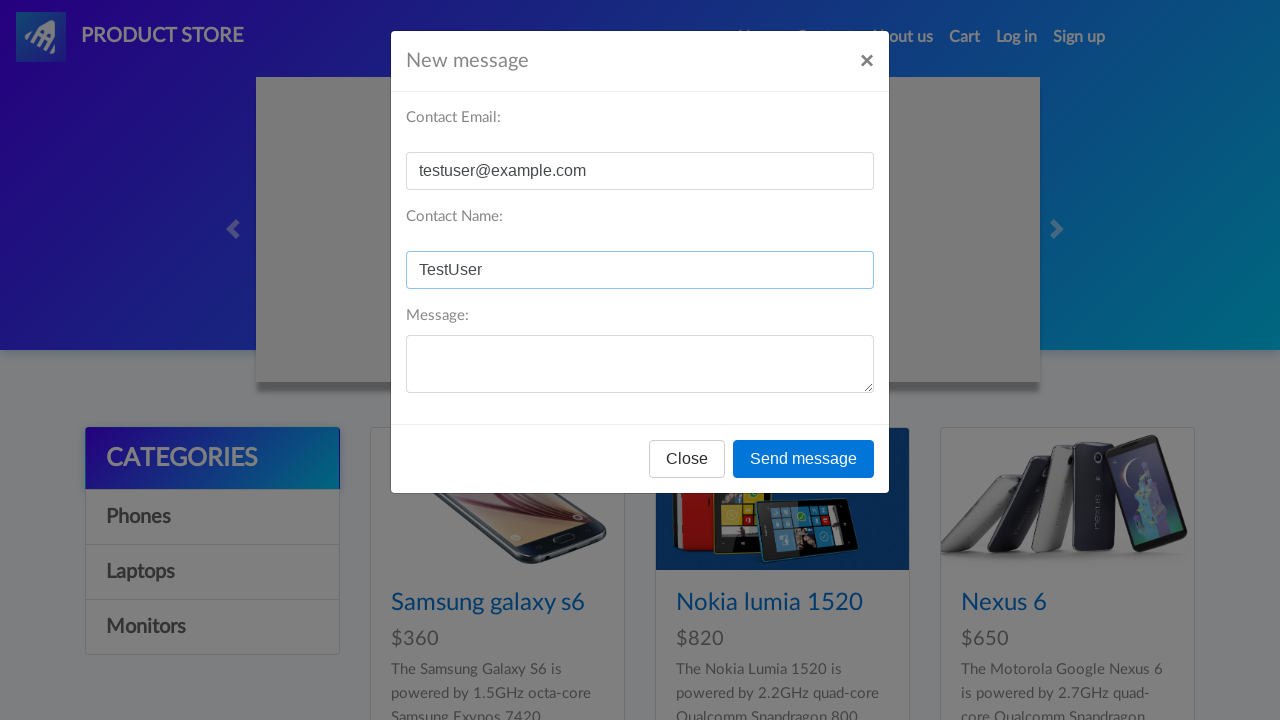

Filled message field with 'Hi, this is a test message' on #message-text
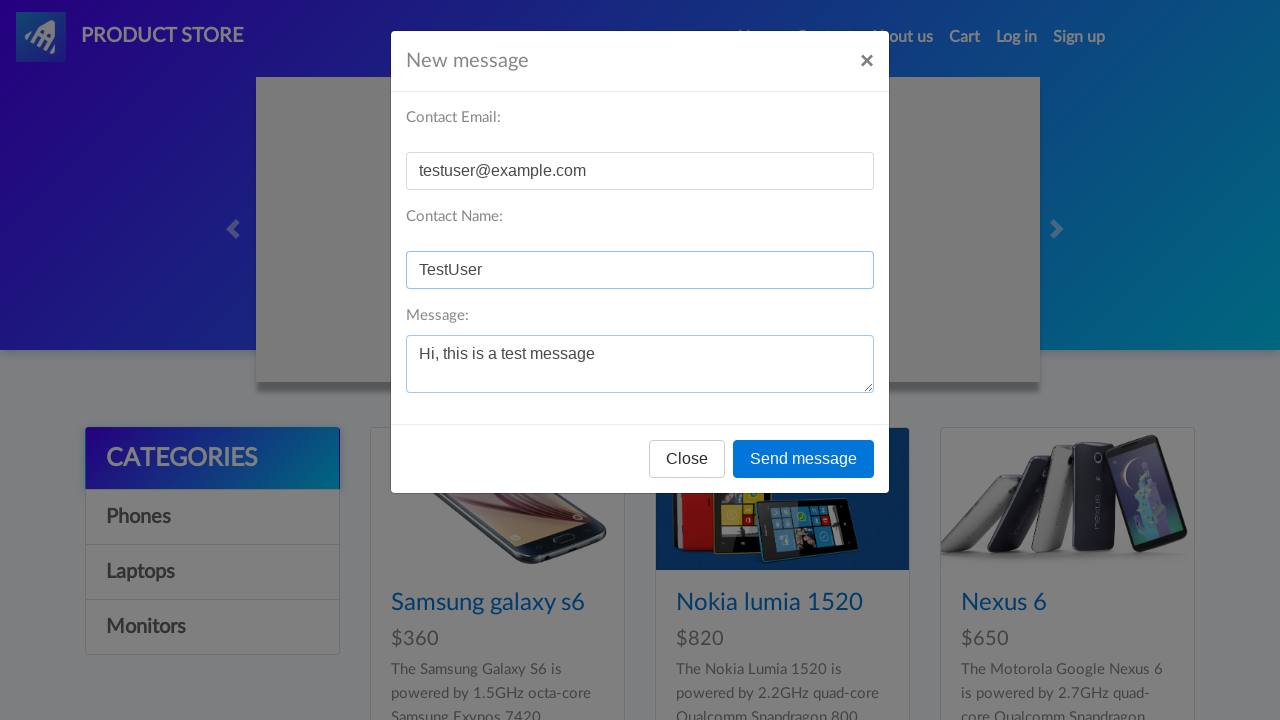

Set up dialog handler to accept alert dialogs
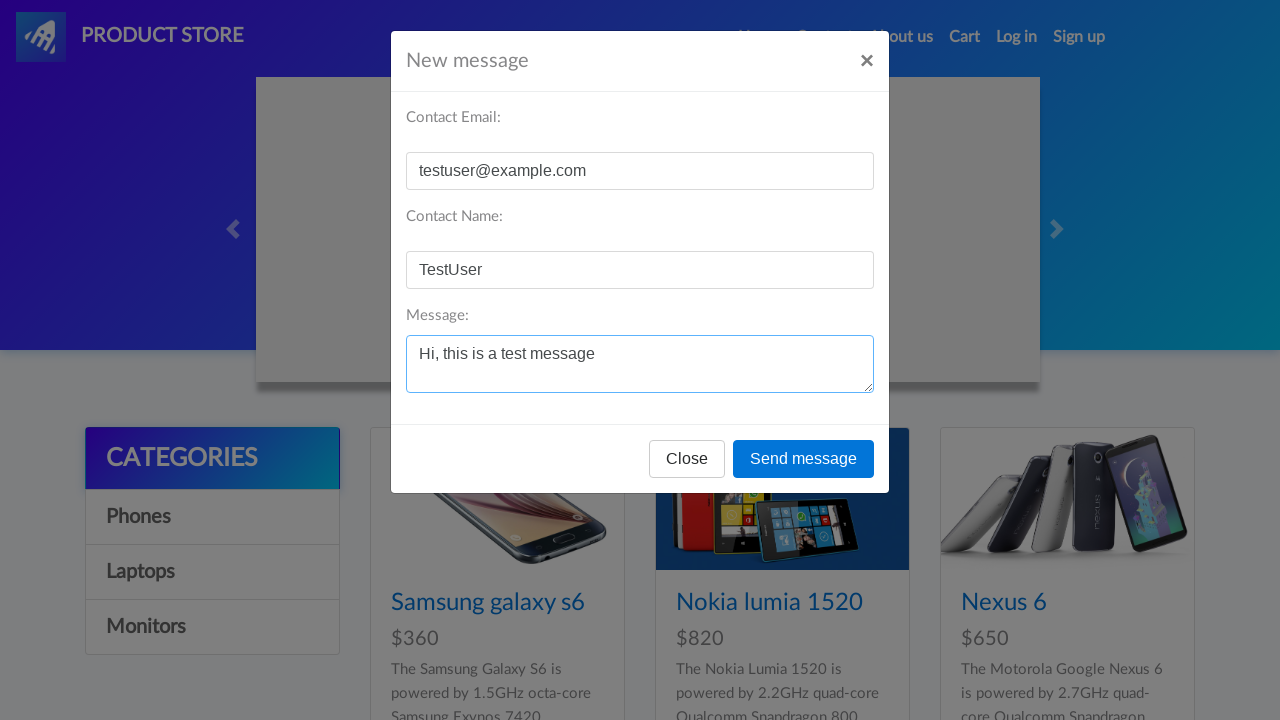

Clicked send button to submit Contact Us form at (804, 459) on button[onclick='send()']
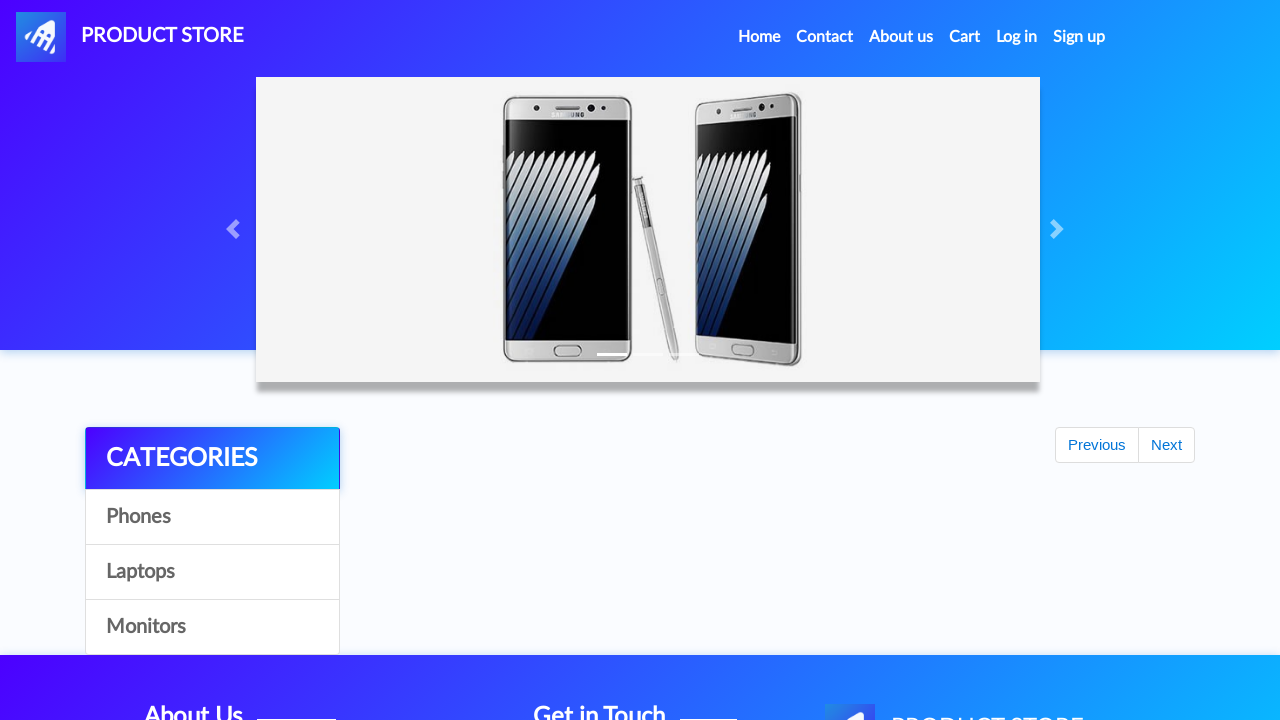

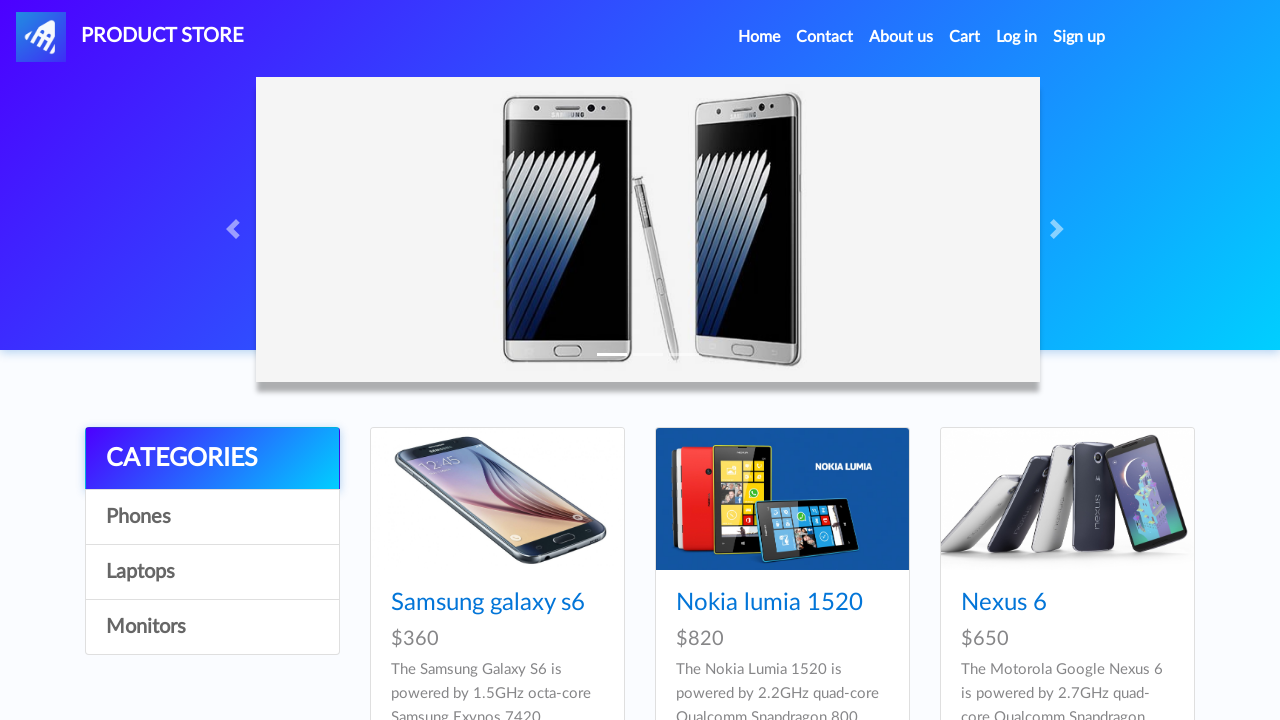